Fills out a Bootstrap checkout form with personal information, addresses, payment details, and submits the form

Starting URL: https://getbootstrap.com/docs/5.3/examples/checkout/

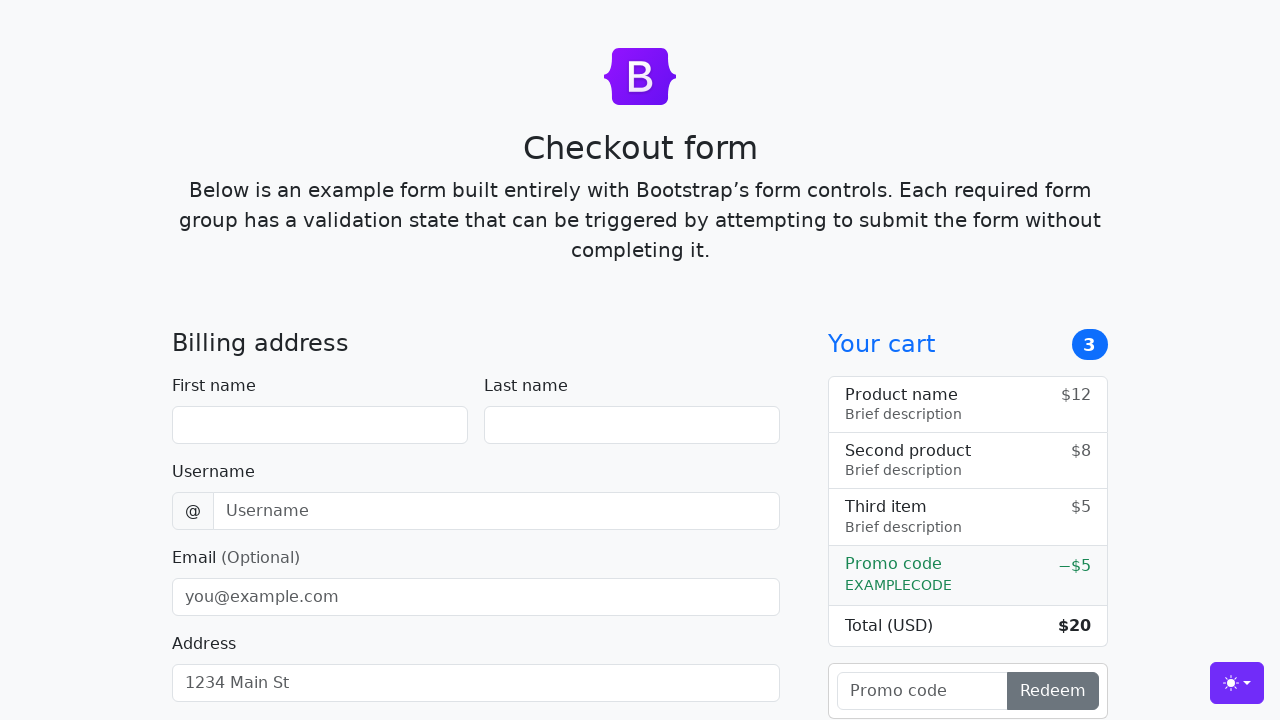

Filled first name field with 'John' on #firstName
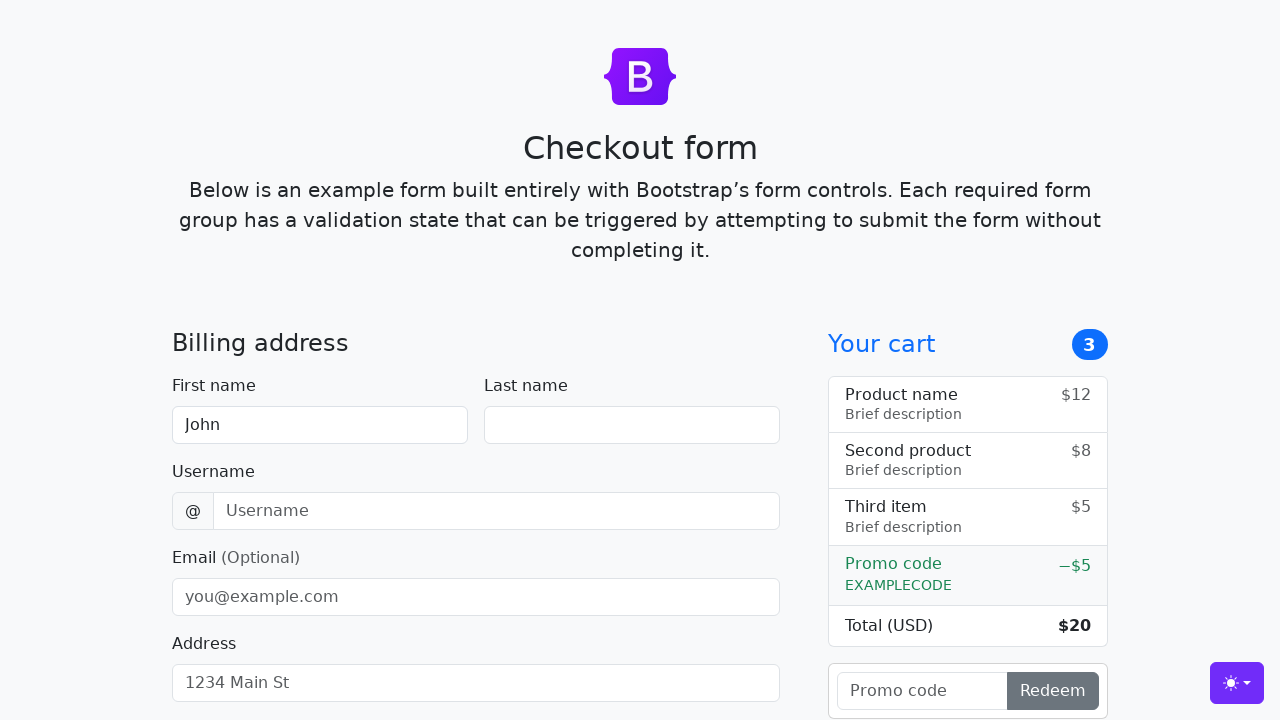

Filled last name field with 'Doe' on #lastName
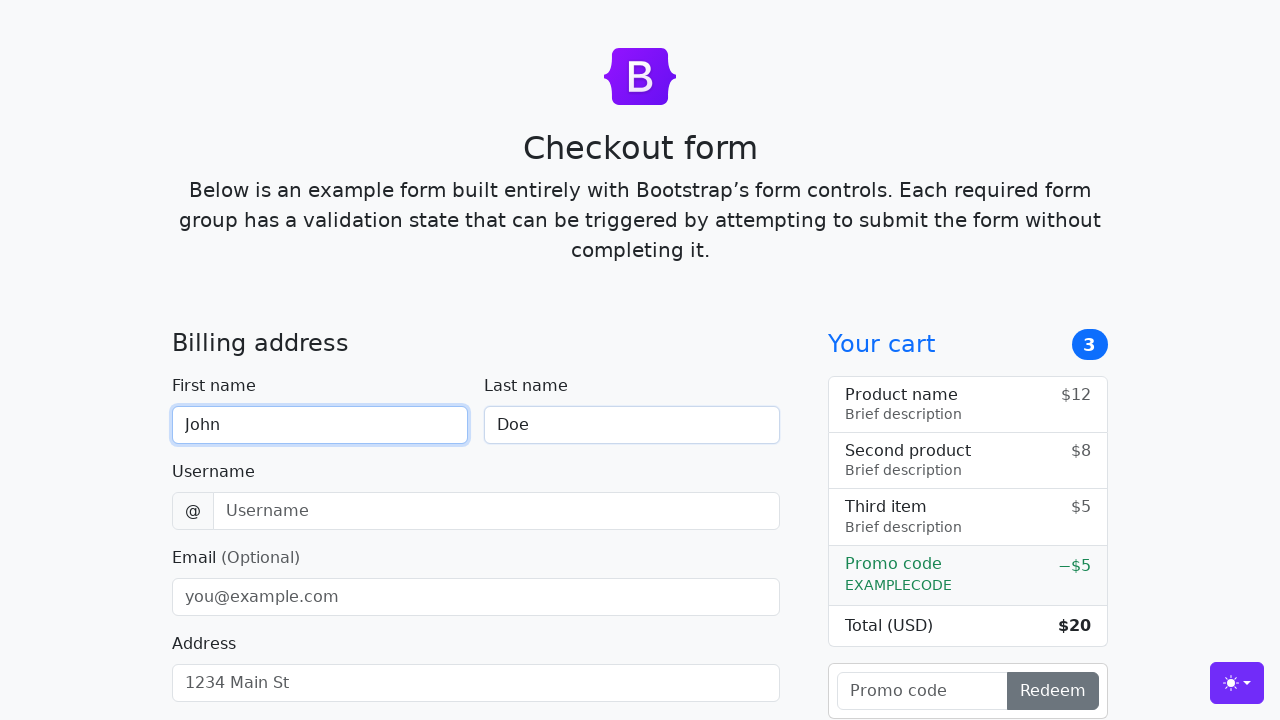

Filled username field with 'lolyou1993' on #username
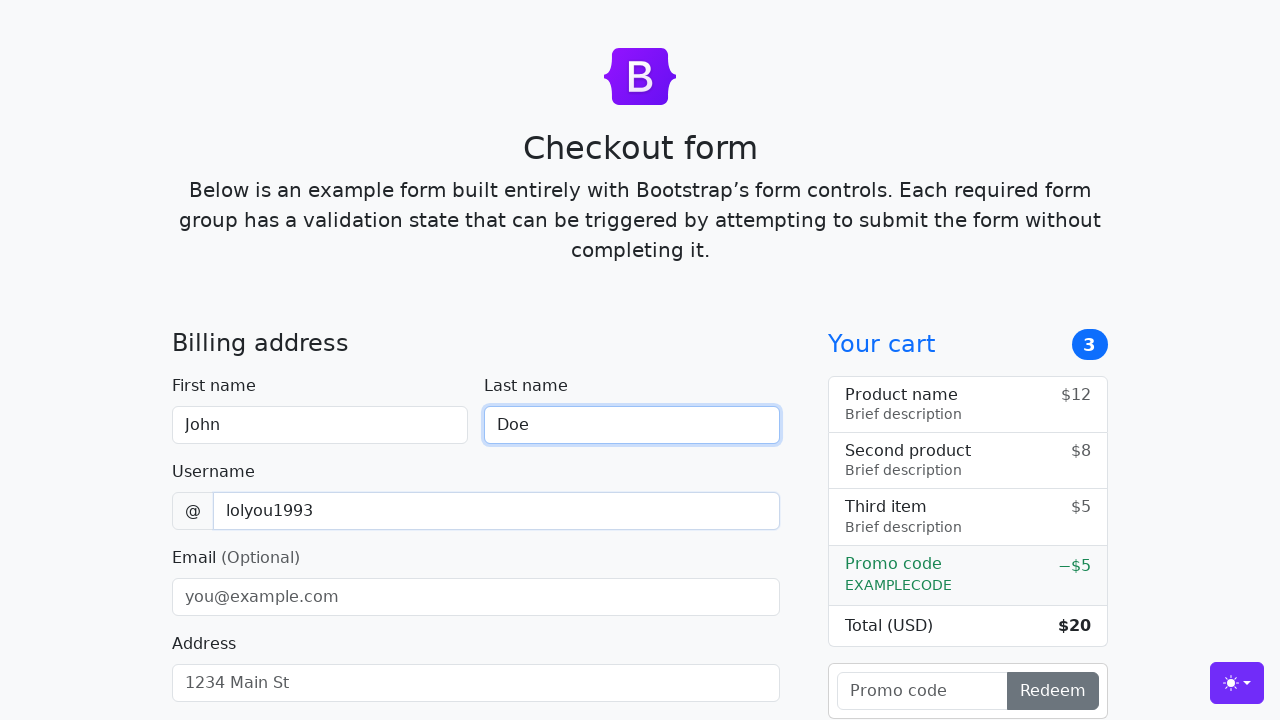

Filled email field with 'Johnnyboy@gmail.com' on #email
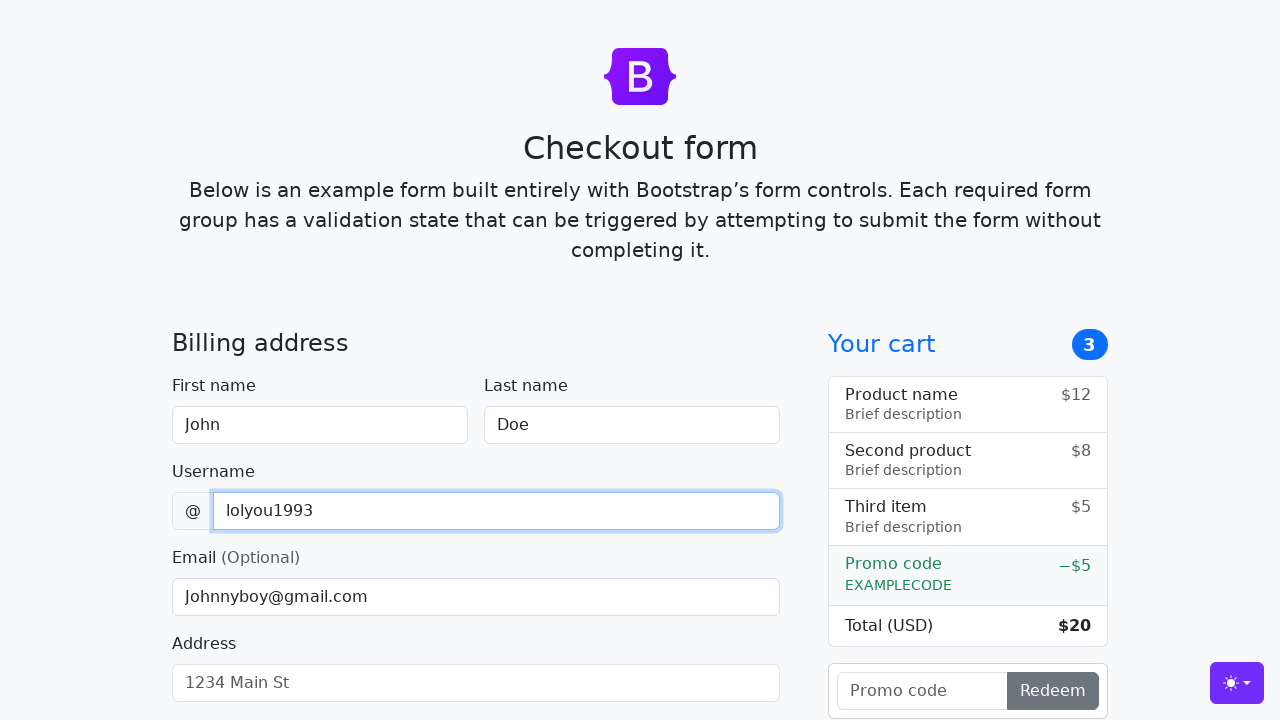

Filled primary address field with 'Block 369 ave 2' on #address
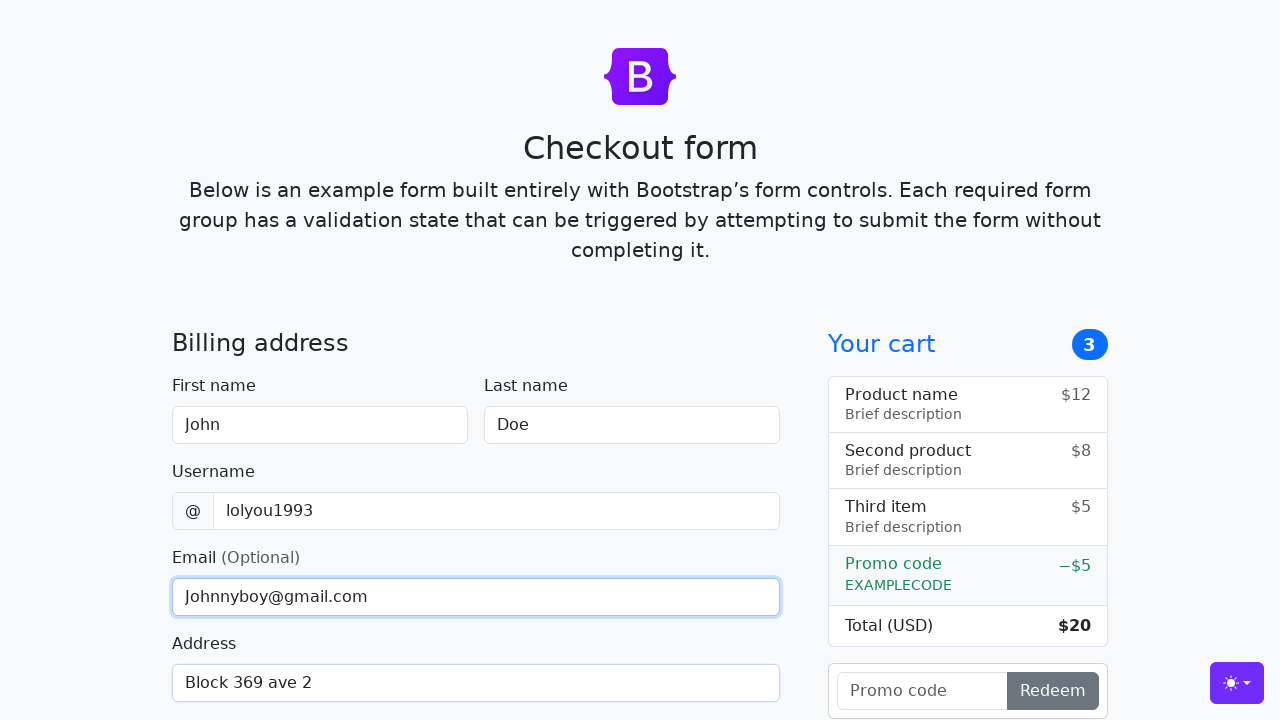

Filled secondary address field with 'Block 619 ave1' on #address2
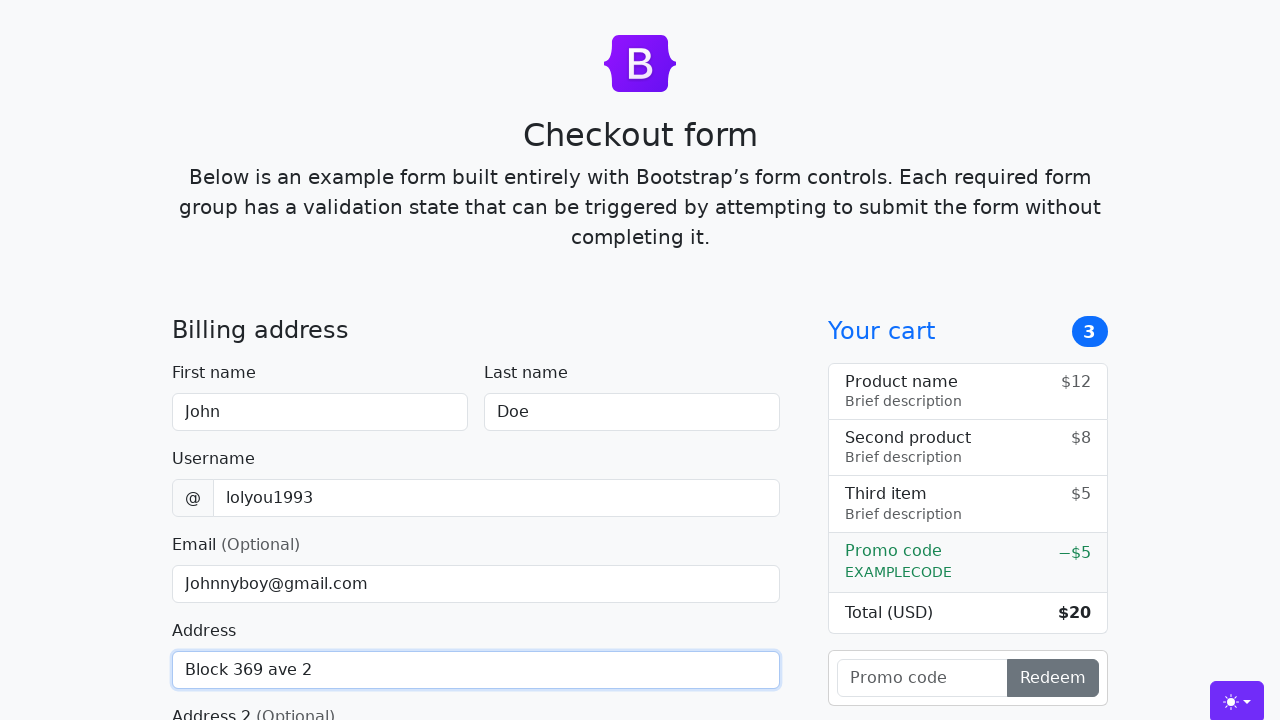

Selected second option from country dropdown on #country
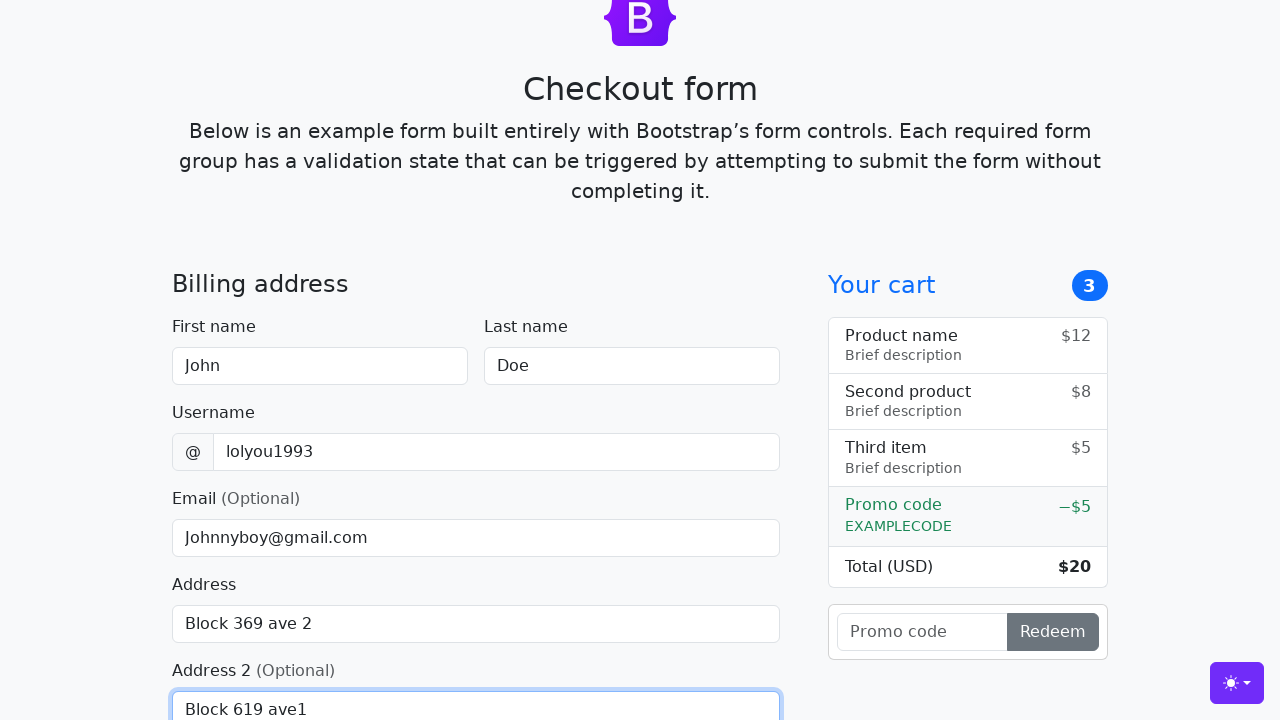

Selected second option from state dropdown on #state
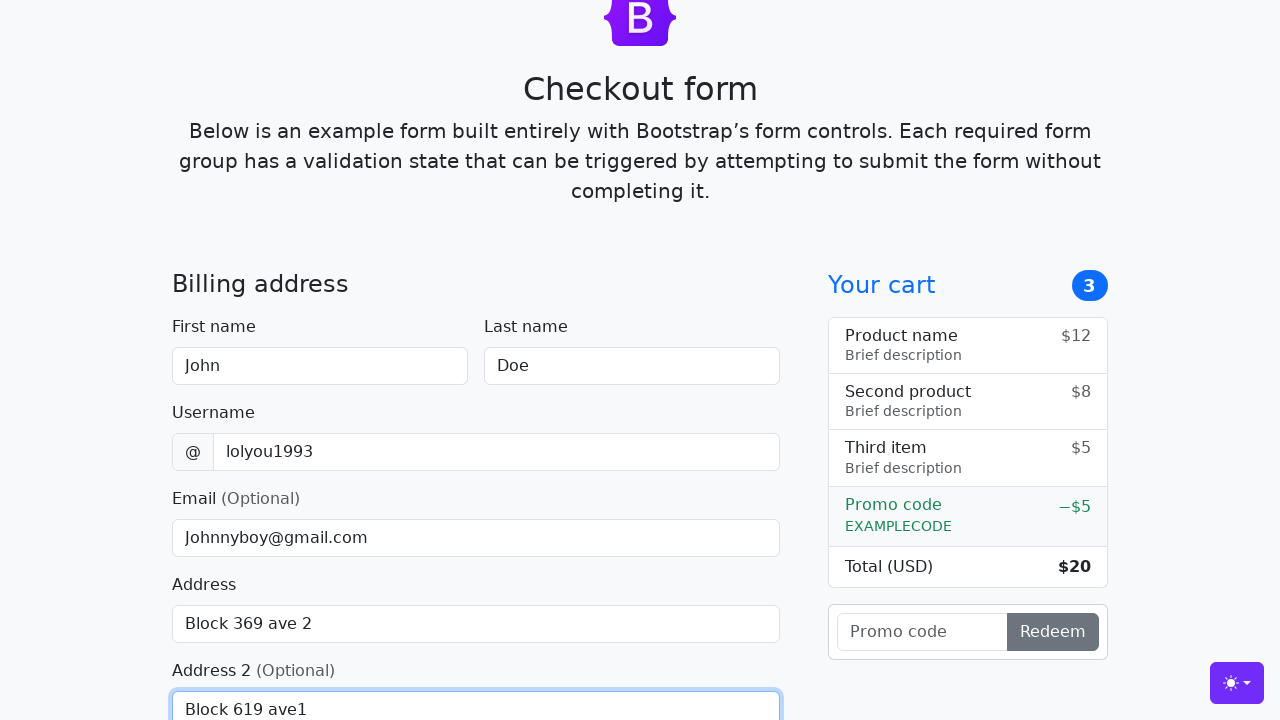

Checked 'same address' checkbox at (180, 360) on #same-address
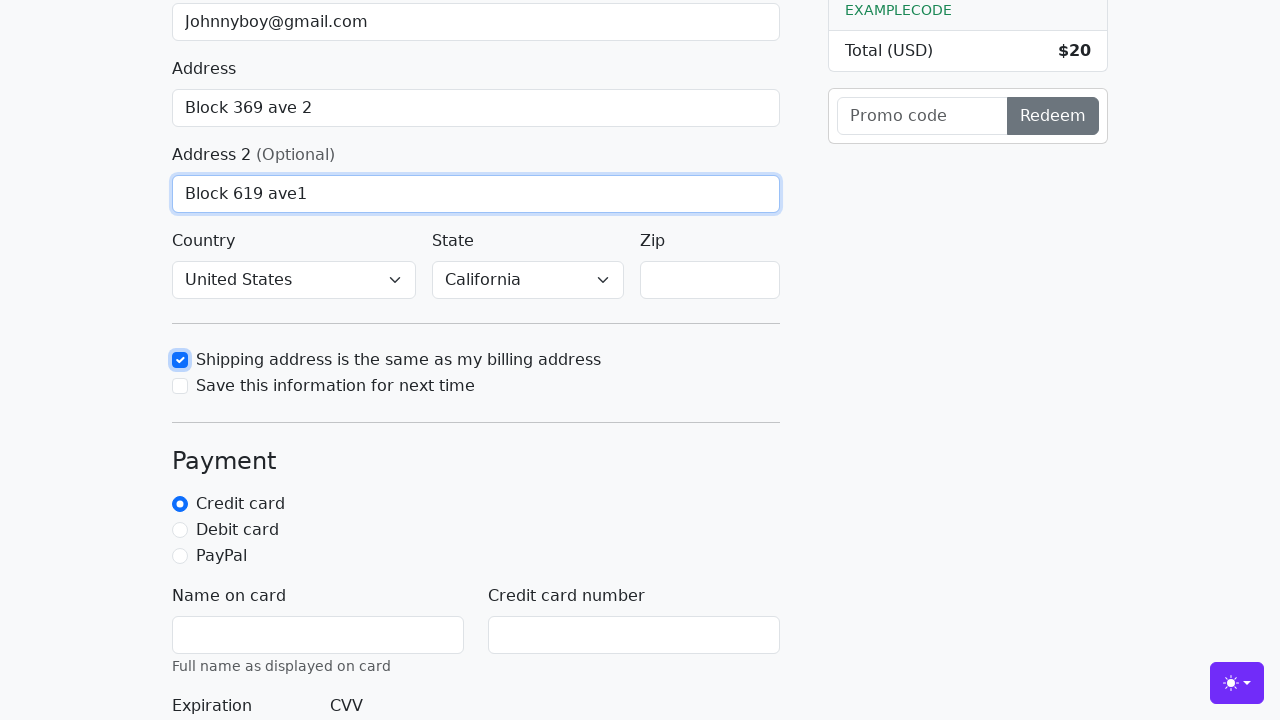

Checked 'save info' checkbox at (180, 386) on #save-info
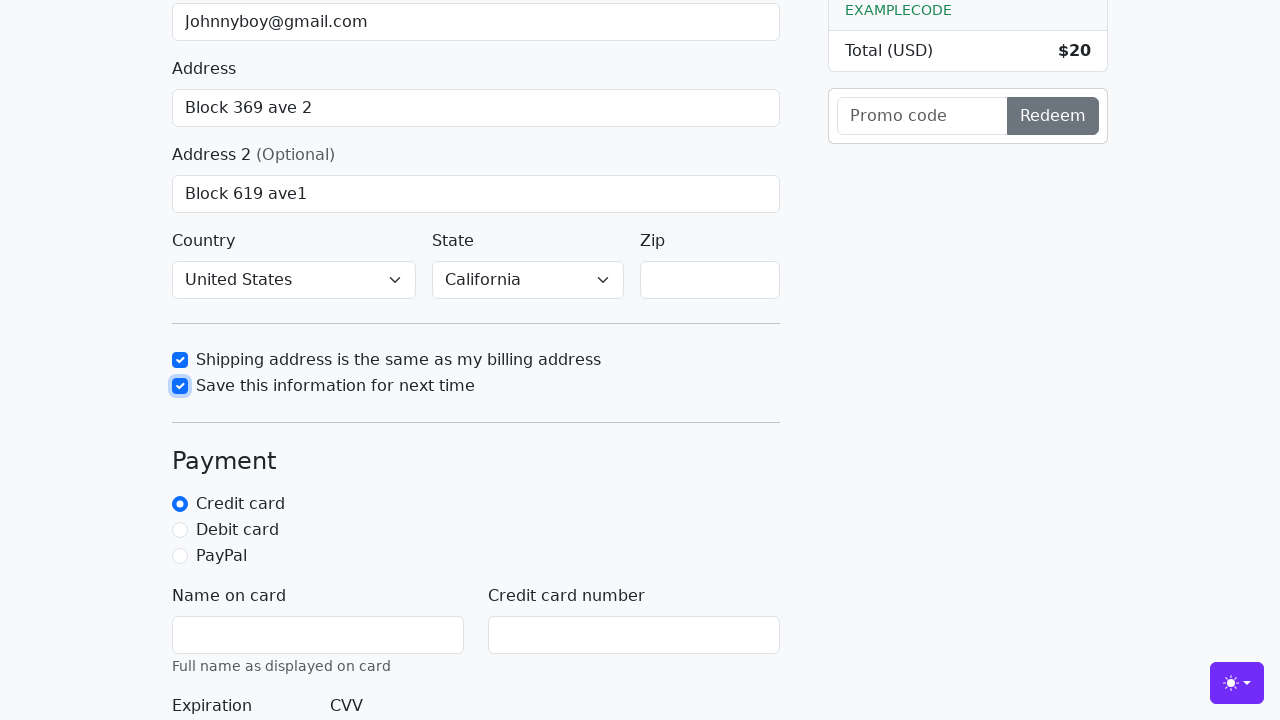

Filled zip code field with '537619' on #zip
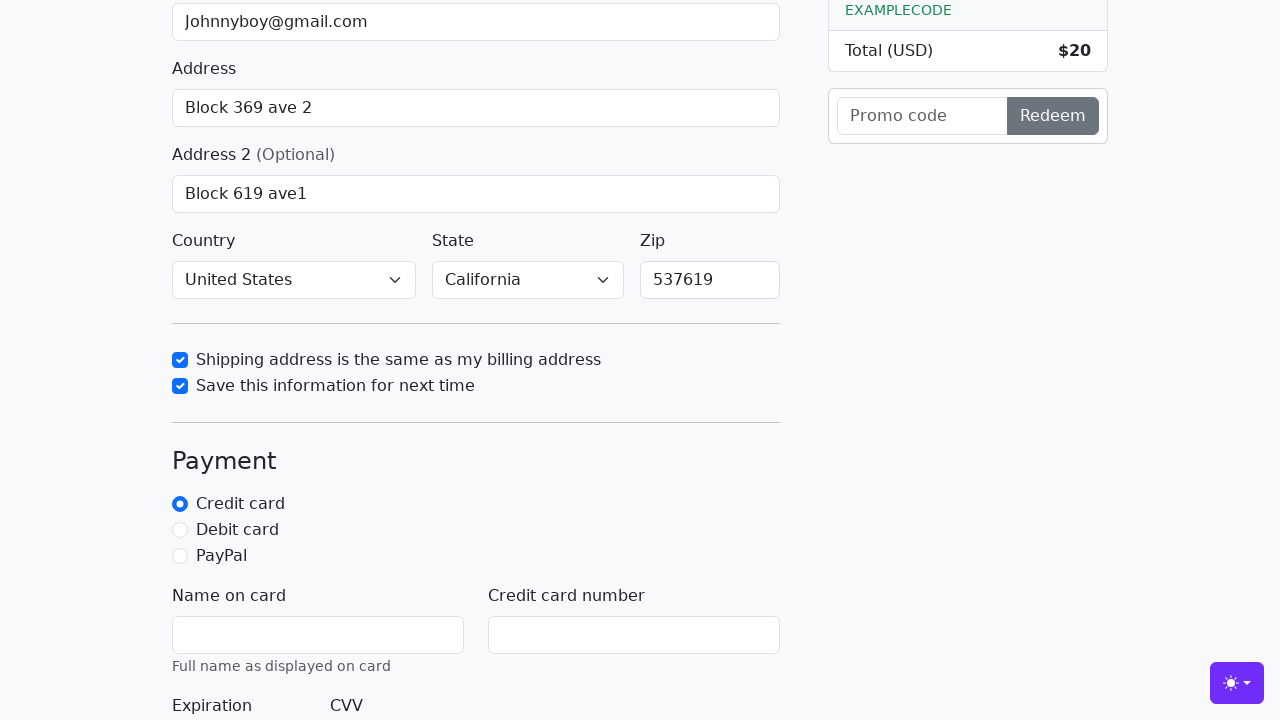

Selected debit payment method at (180, 530) on #debit
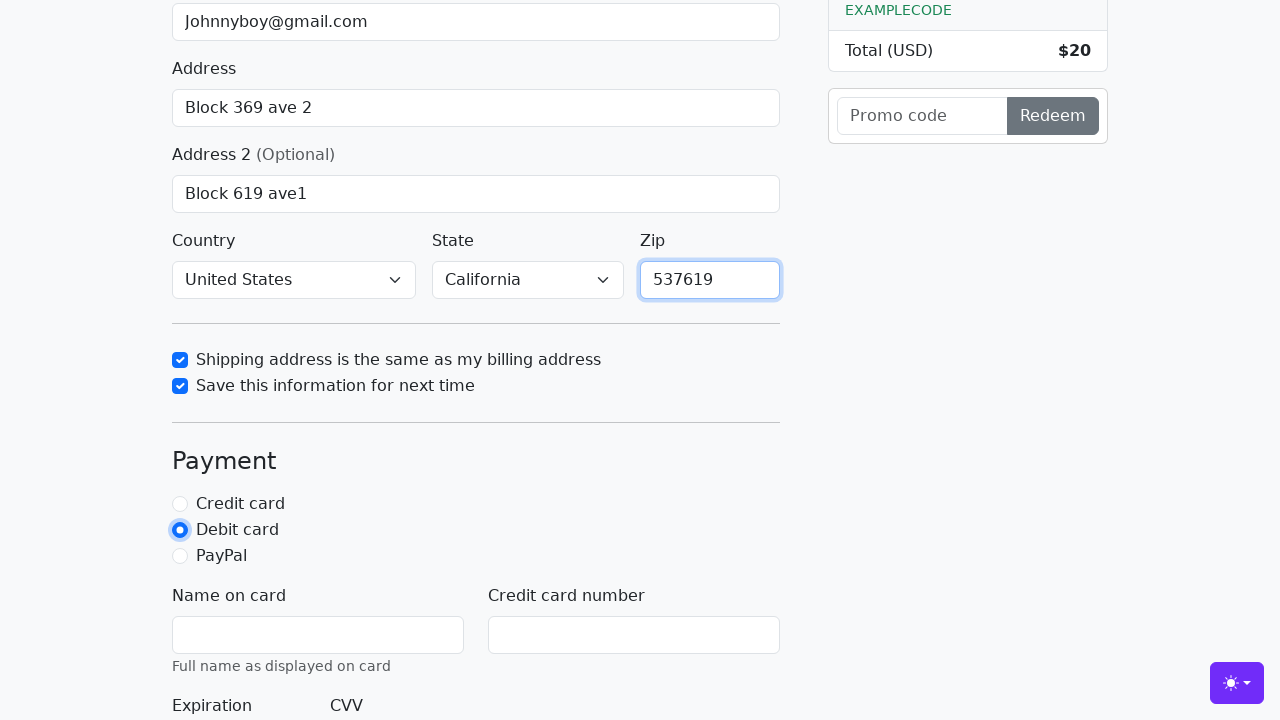

Filled cardholder name field with 'Mr World Wide' on #cc-name
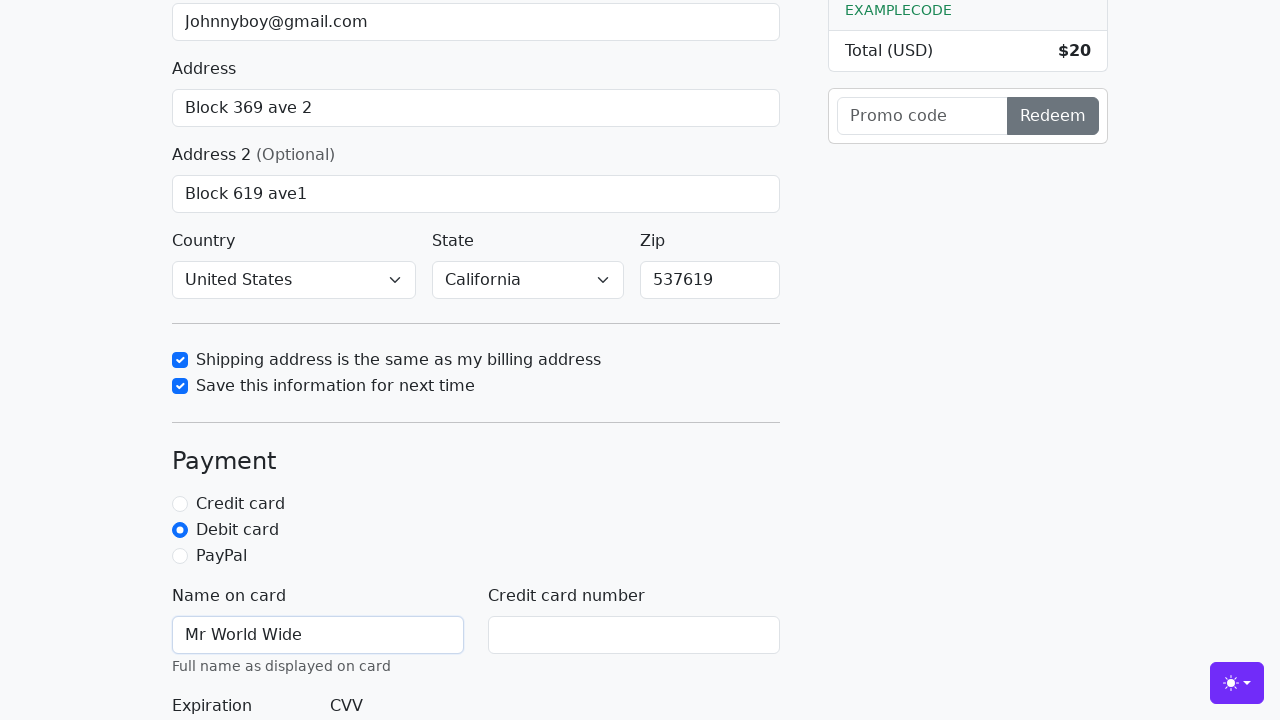

Filled credit card number field with '6666666' on #cc-number
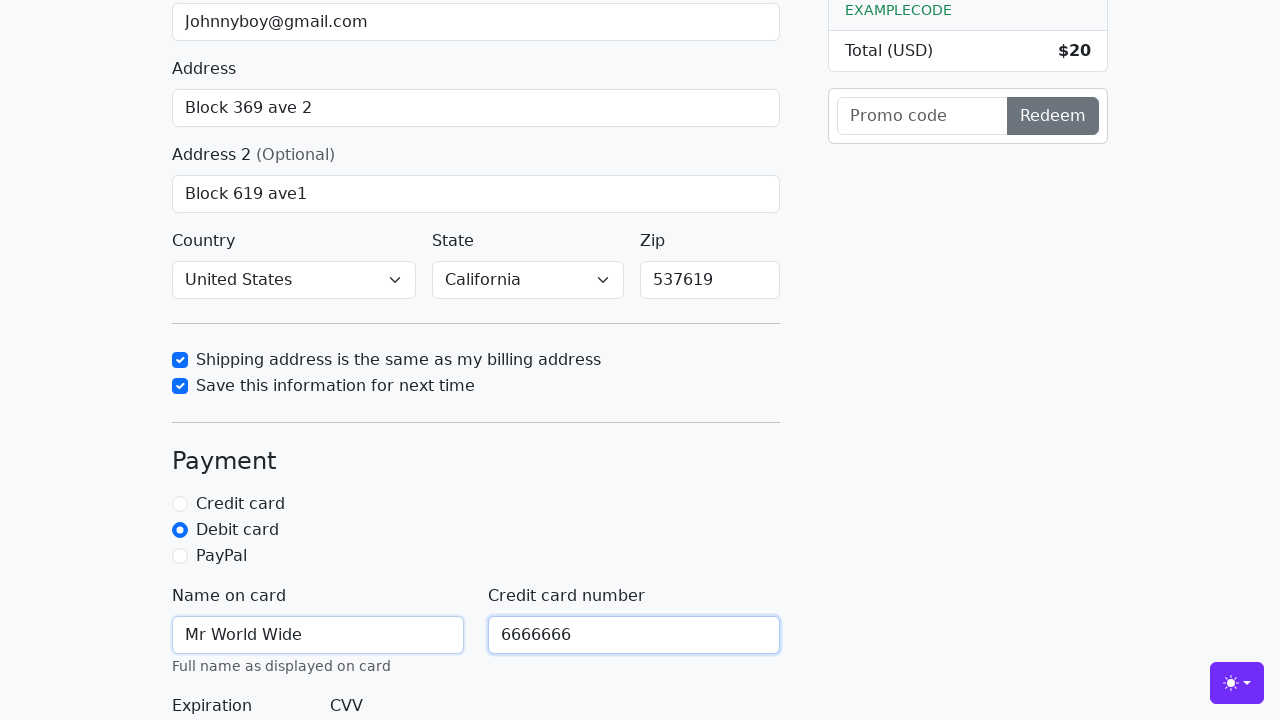

Filled card expiration field with '31/23' on #cc-expiration
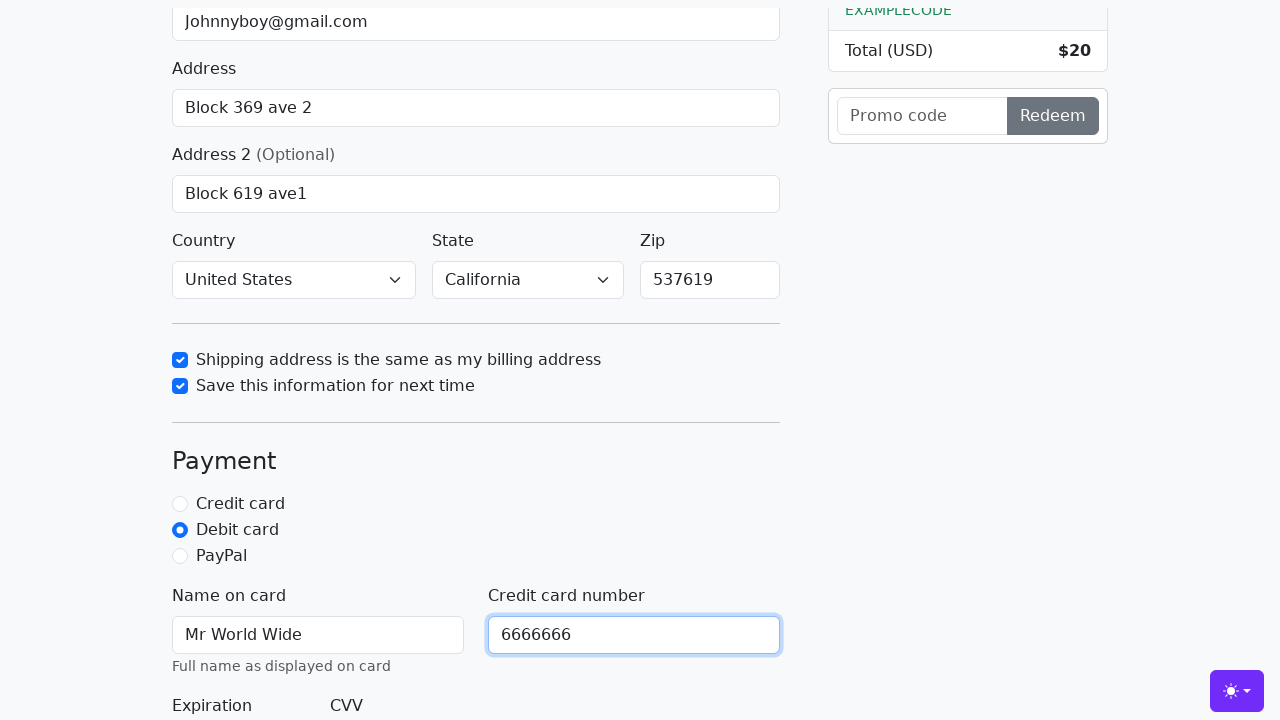

Filled CVV field with '123' on #cc-cvv
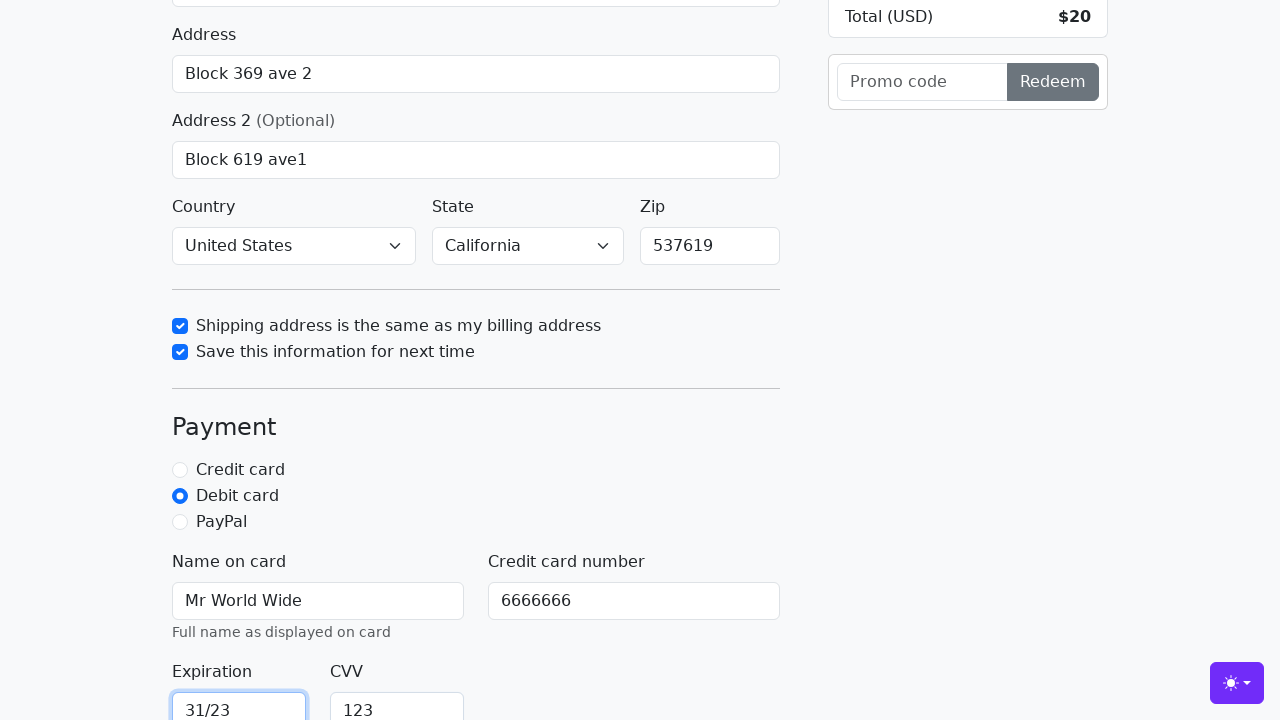

Scrolled submit button into view
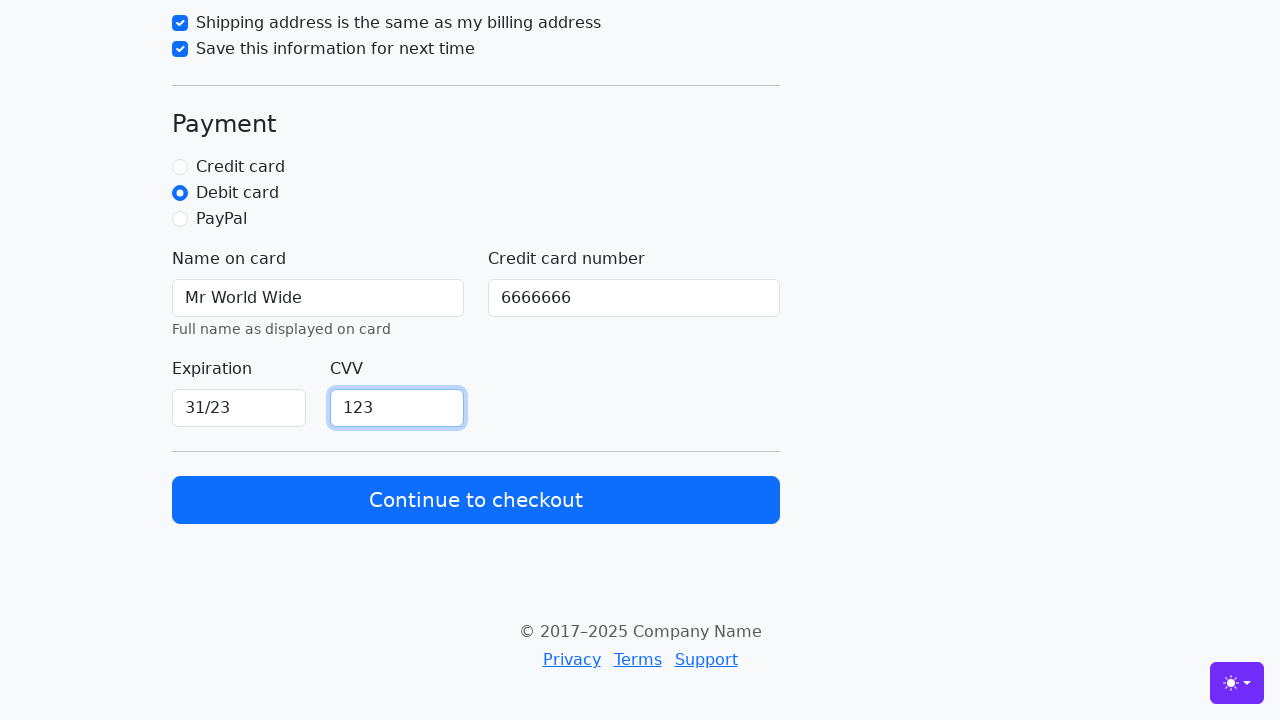

Clicked submit button to complete checkout form at (476, 500) on button.btn.btn-primary.btn-lg
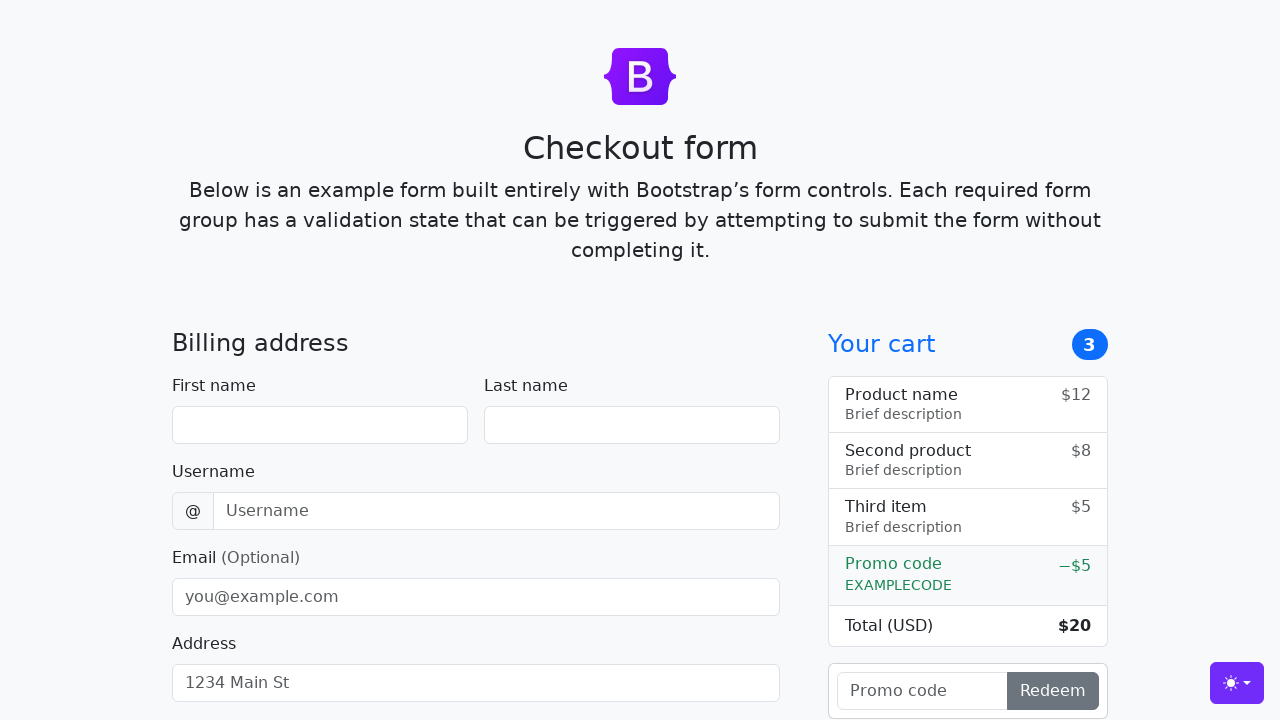

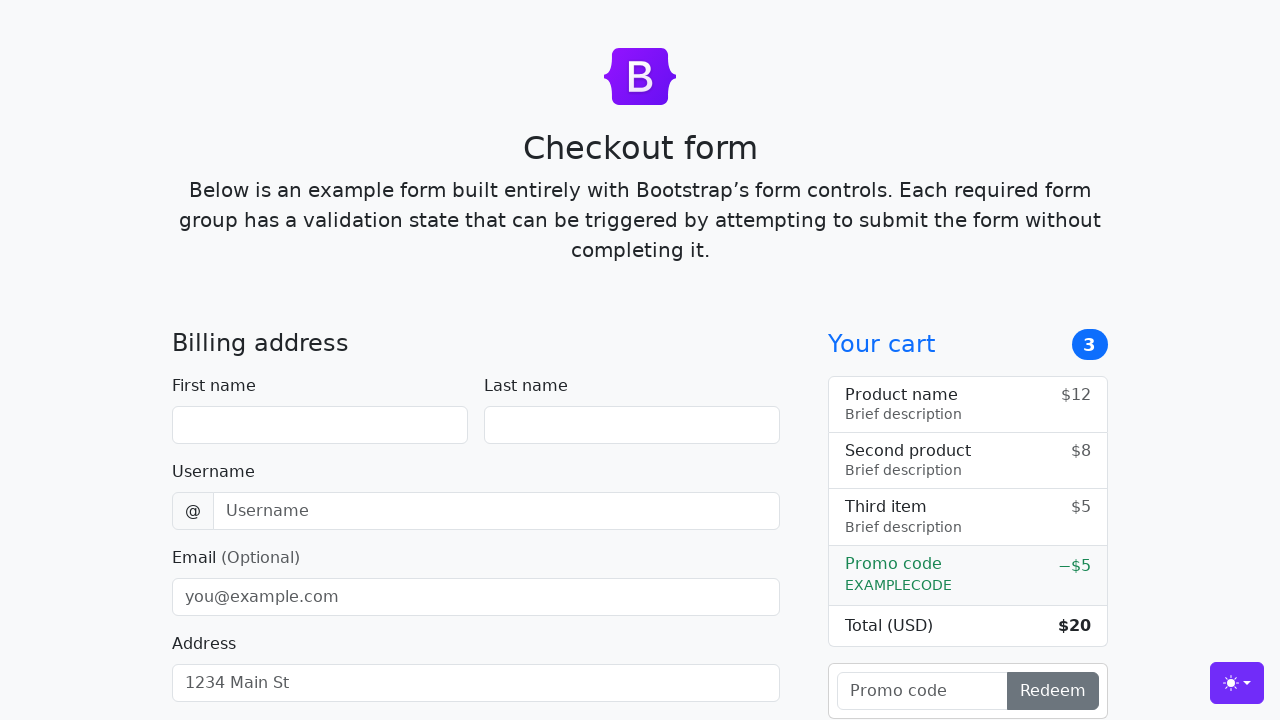